Tests adding a product to cart by clicking on a product link and then clicking the "Add to cart" button, verifying the success alert

Starting URL: https://www.demoblaze.com/

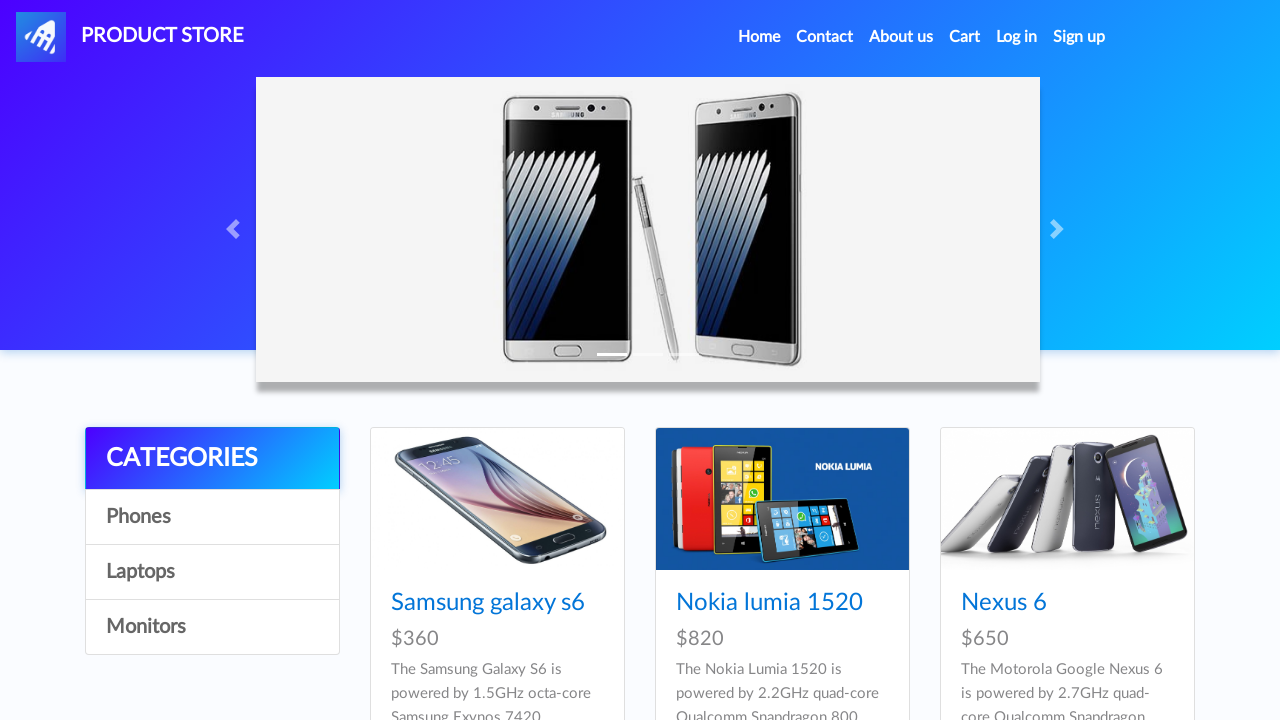

Clicked on Samsung galaxy s6 product link at (488, 603) on xpath=//a[contains(text(),'Samsung galaxy s6')]
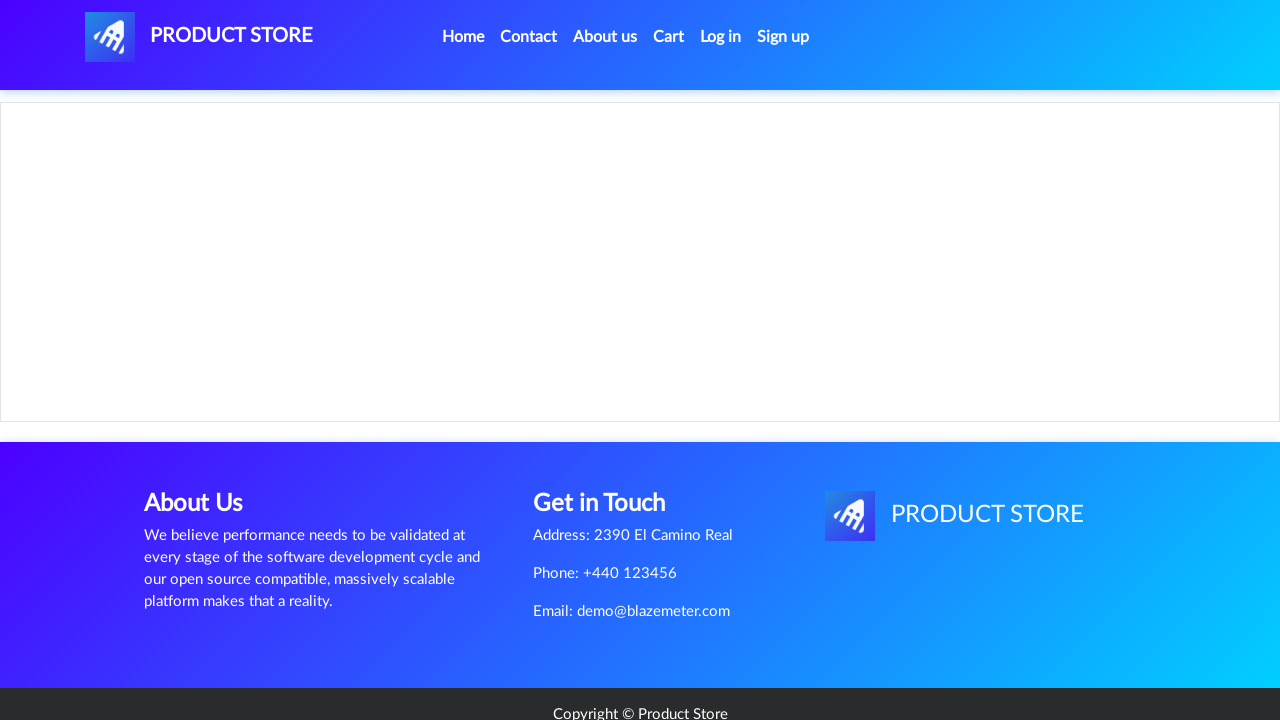

Add to cart button loaded on product page
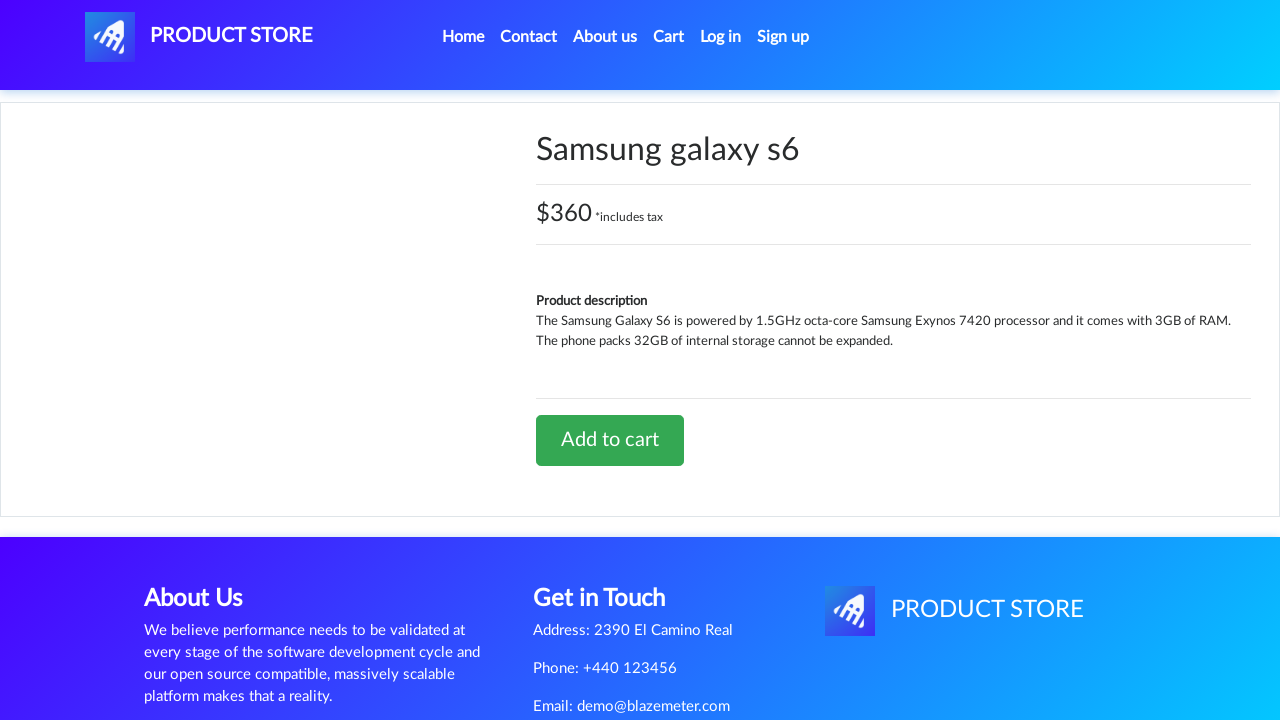

Clicked Add to cart button at (610, 440) on xpath=//a[text()='Add to cart']
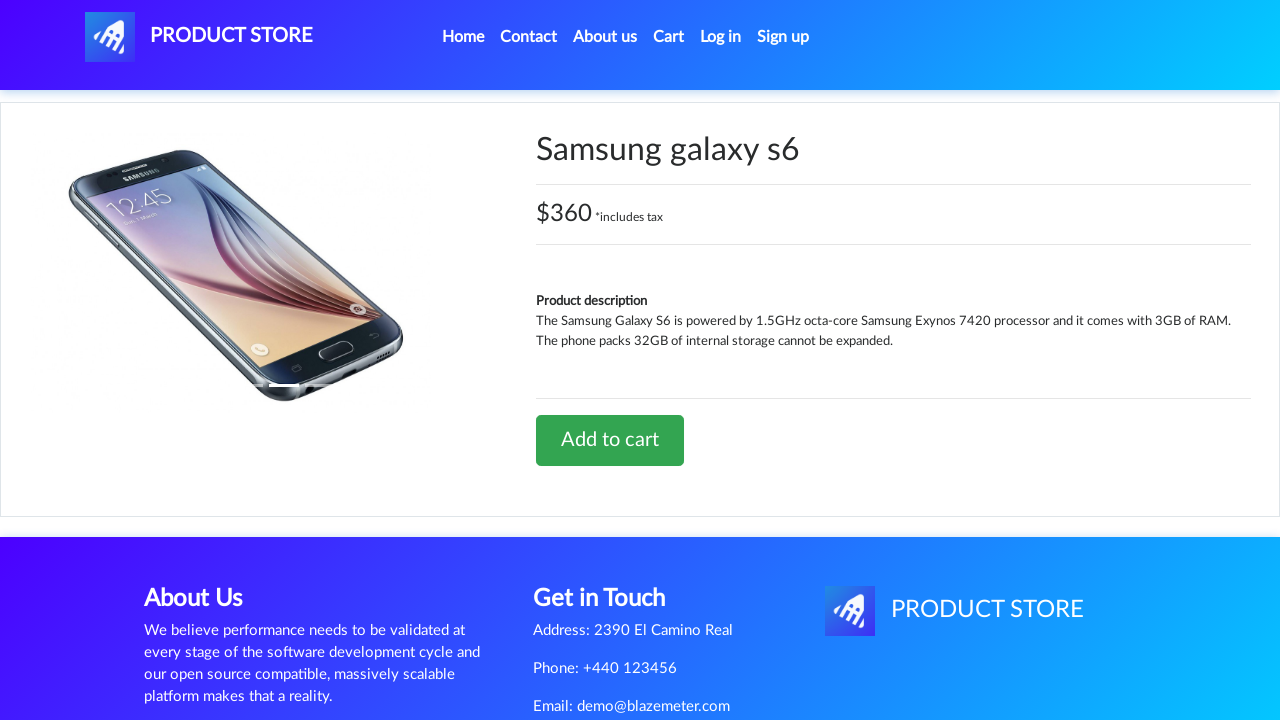

Accepted success alert dialog
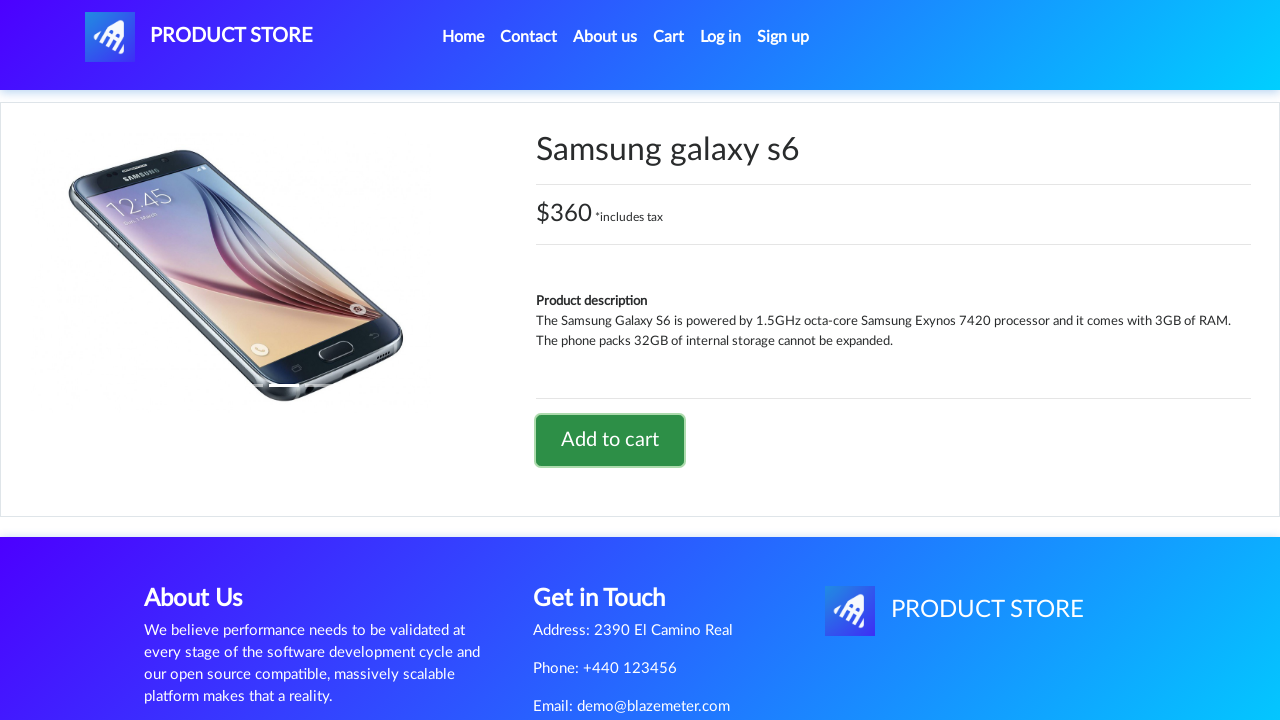

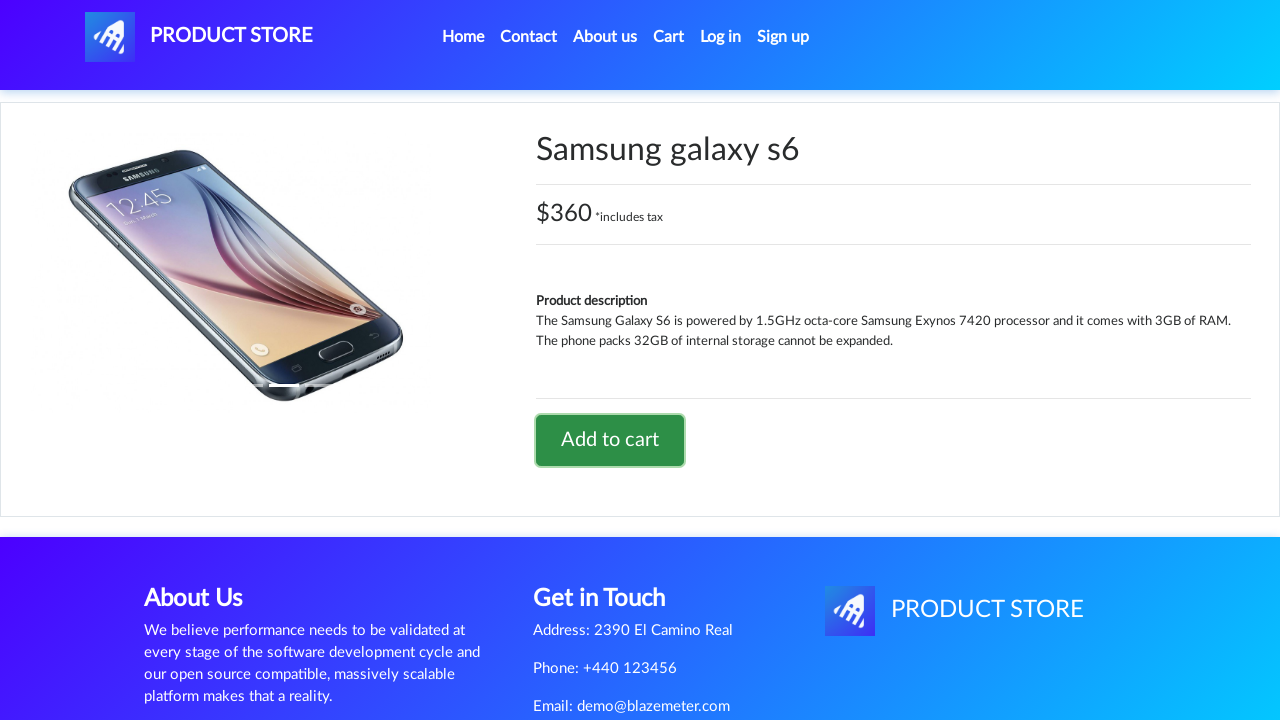